Tests handling of multiple browser windows by clicking a button that opens a new window, switching to the child window to verify its content, then closing it and returning to the main window.

Starting URL: https://demoqa.com/browser-windows

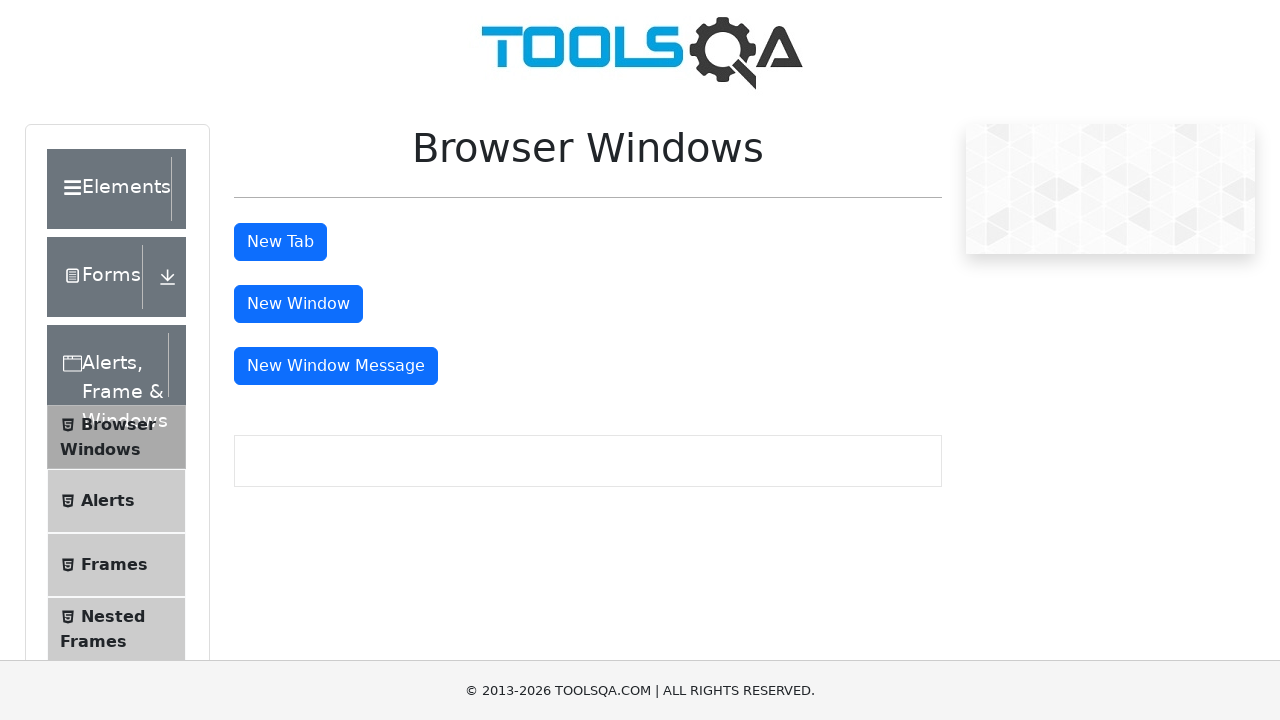

Clicked 'New Window' button to open child window at (298, 304) on #windowButton
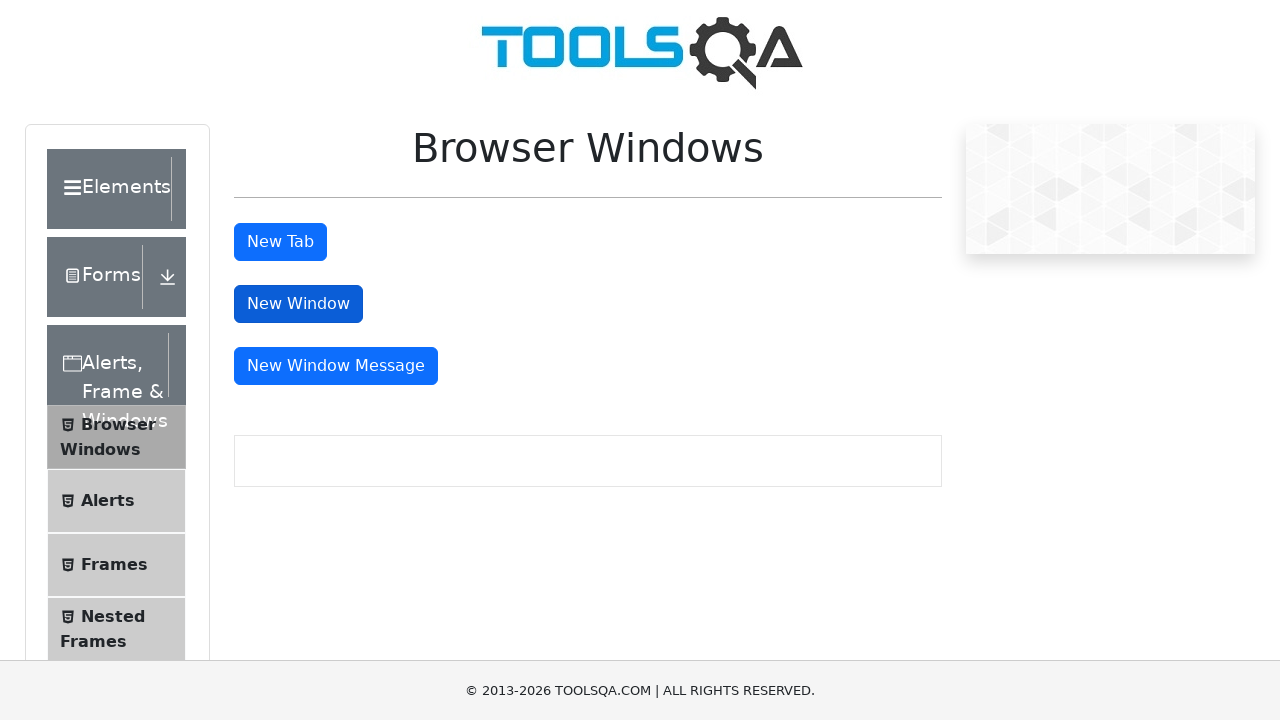

Child window opened and captured
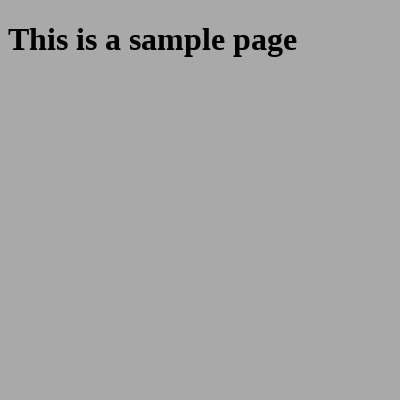

Child window heading element loaded
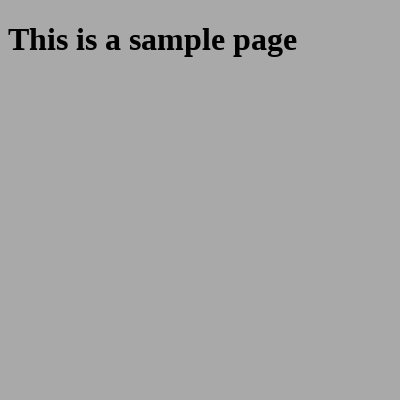

Retrieved heading text from child window: This is a sample page
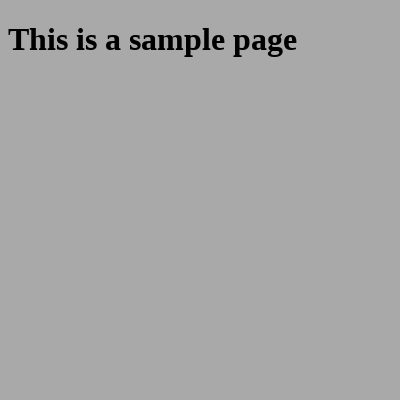

Closed child window
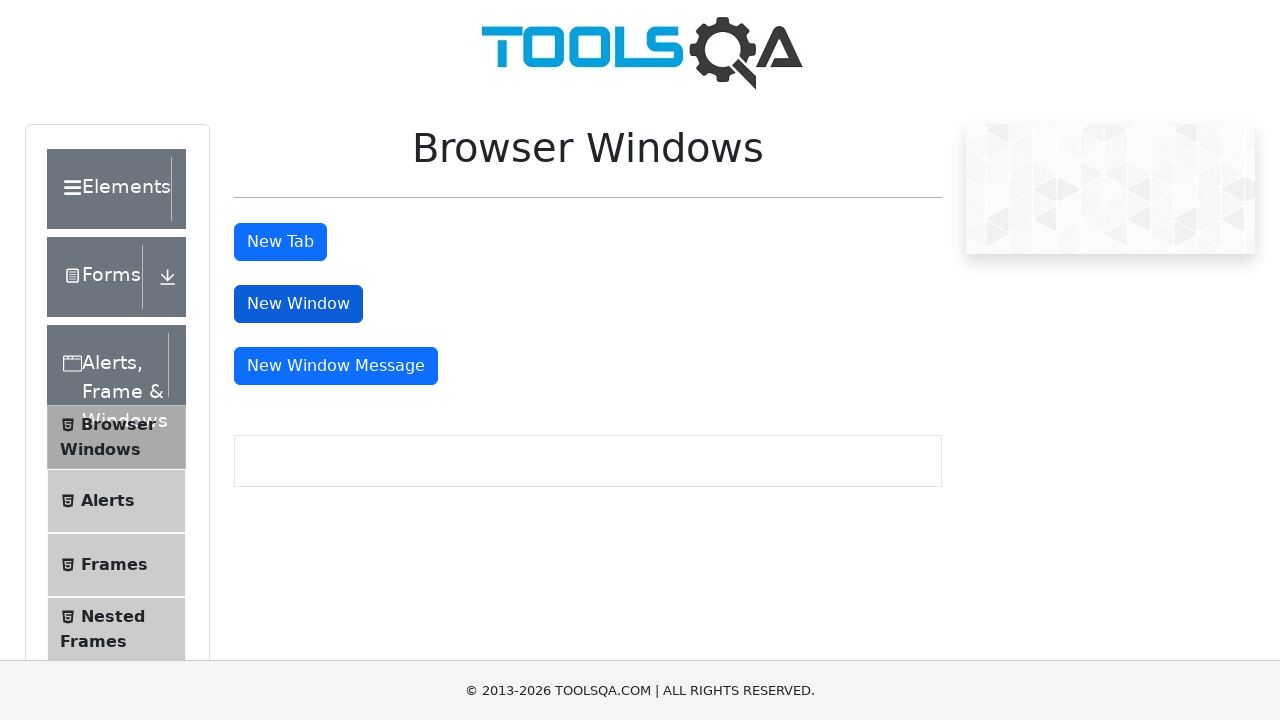

Returned focus to main window
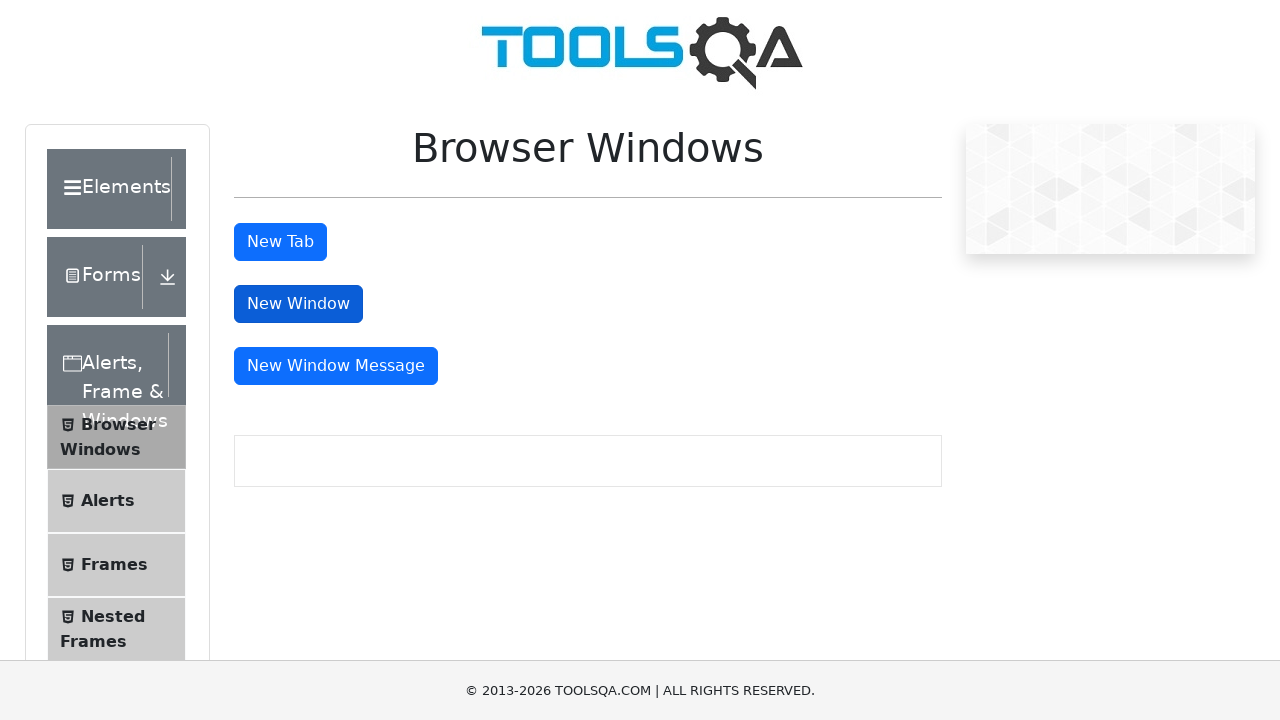

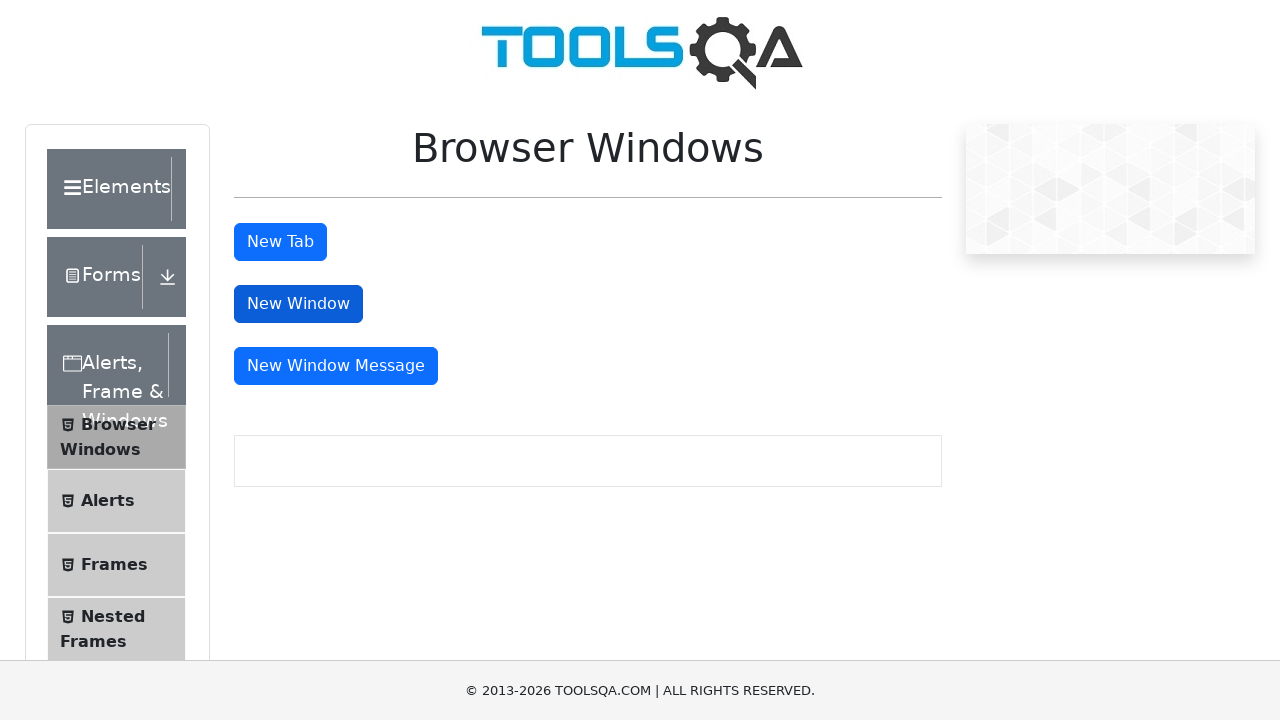